Navigates to the UN World Population Prospects downloads page and clicks on the compact Excel download link to initiate a file download.

Starting URL: https://population.un.org/wpp/downloads

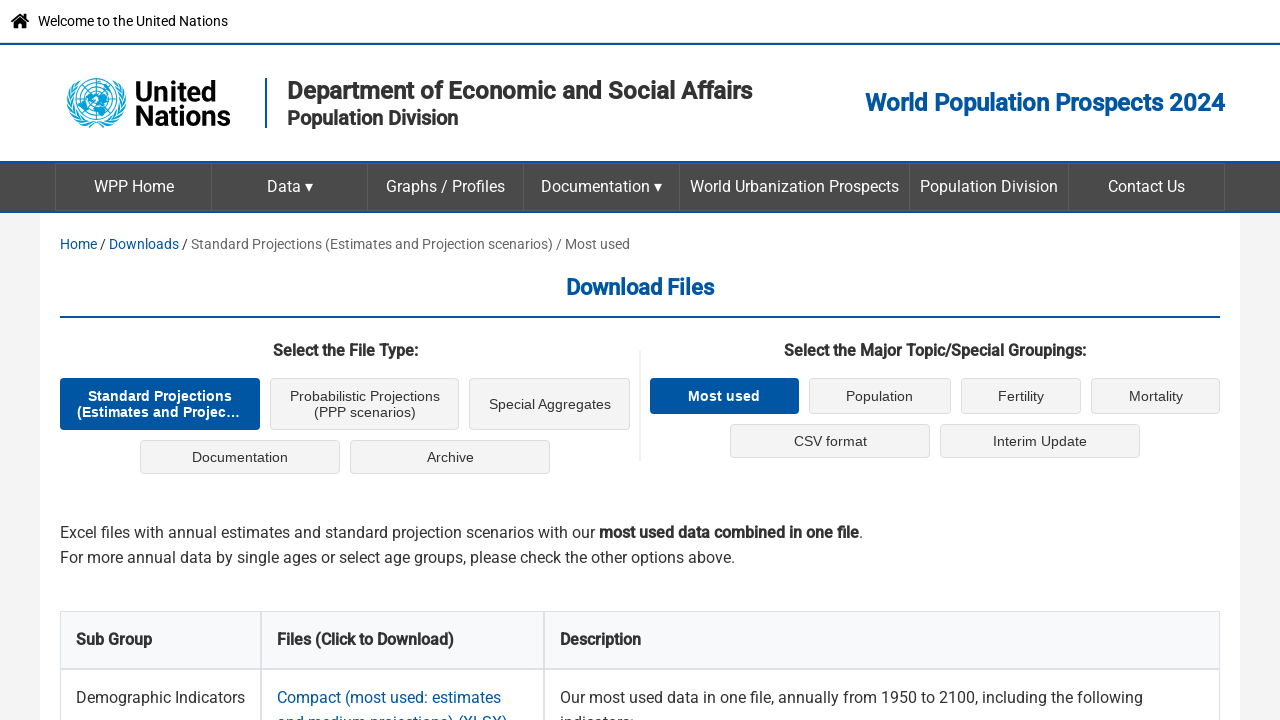

Clicked on compact Excel download link for UN World Population Prospects data at (389, 685) on internal:role=link[name="Compact (most used: estimates and medium projections) (
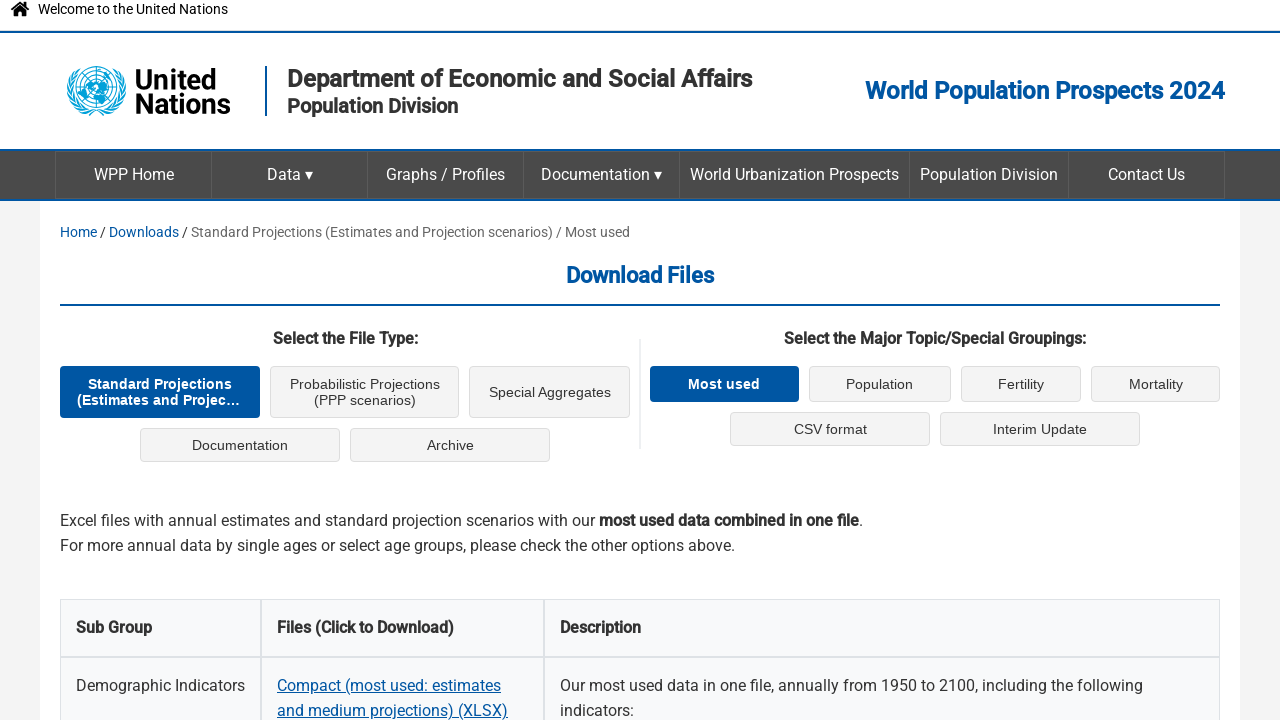

Download completed successfully
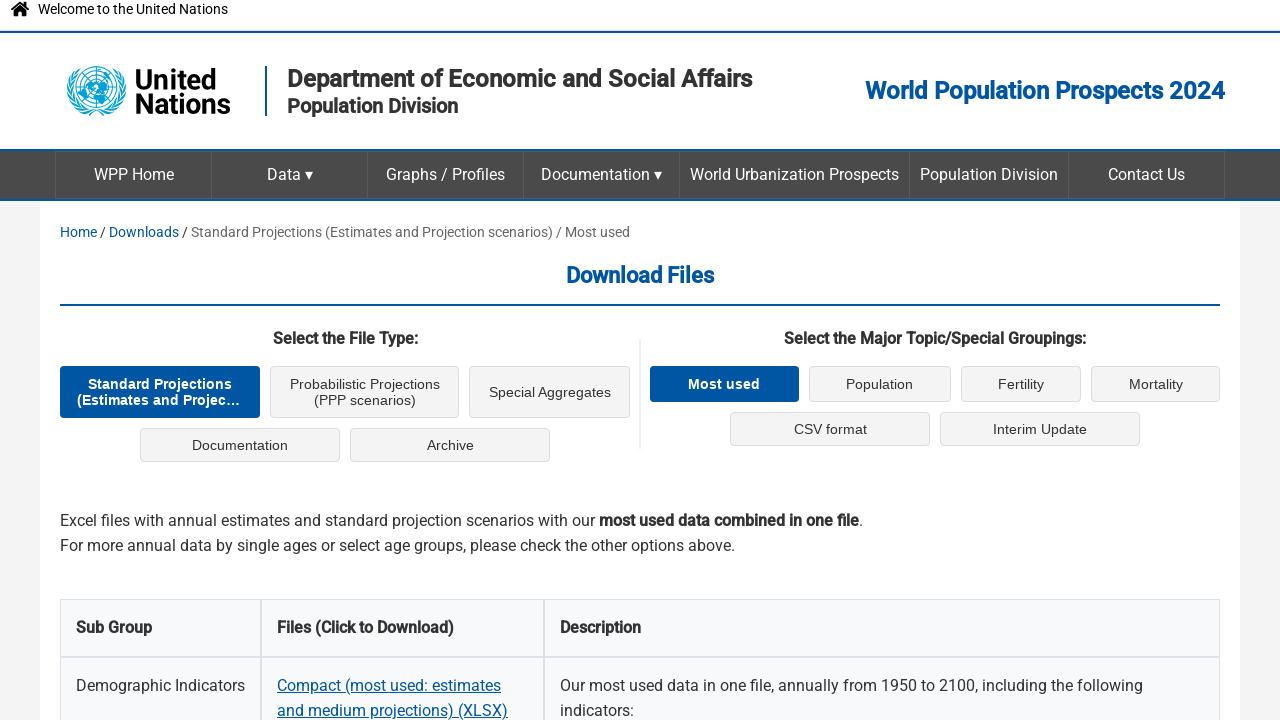

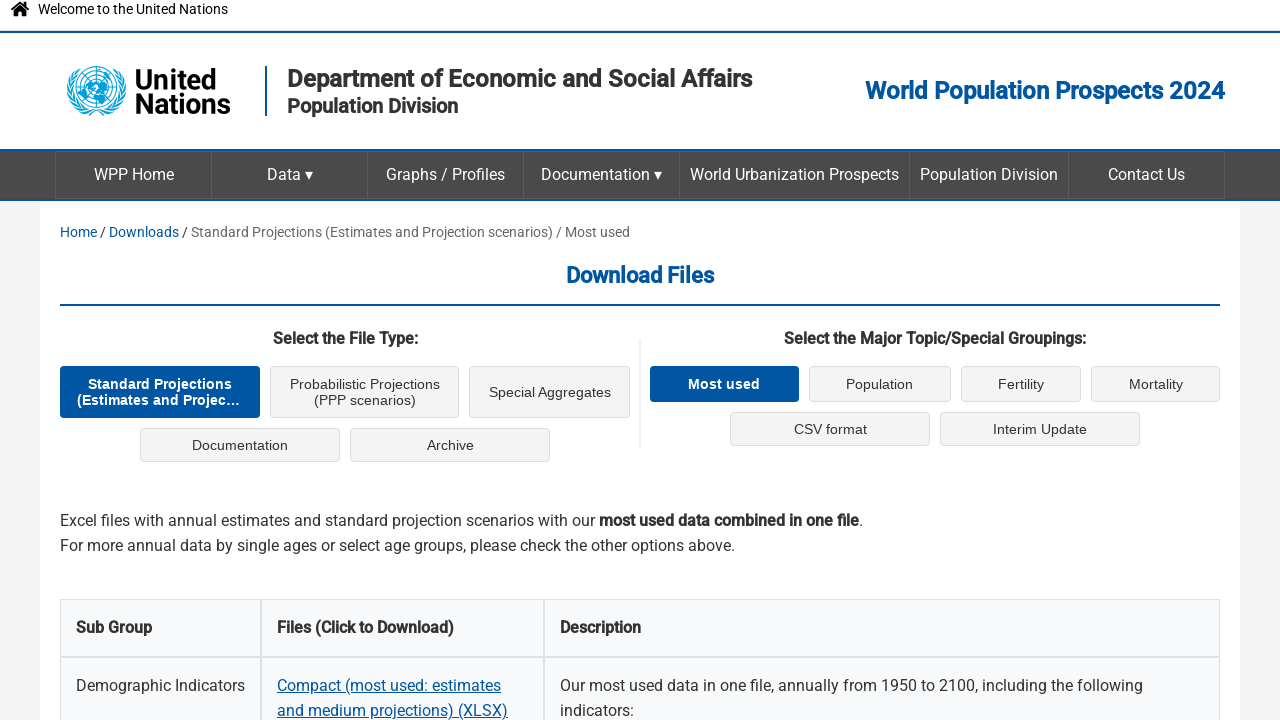